Tests a more resilient approach to working with multiple browser windows by storing the original window handle, clicking to open a new window, then switching between windows and verifying correct focus via page titles.

Starting URL: http://the-internet.herokuapp.com/windows

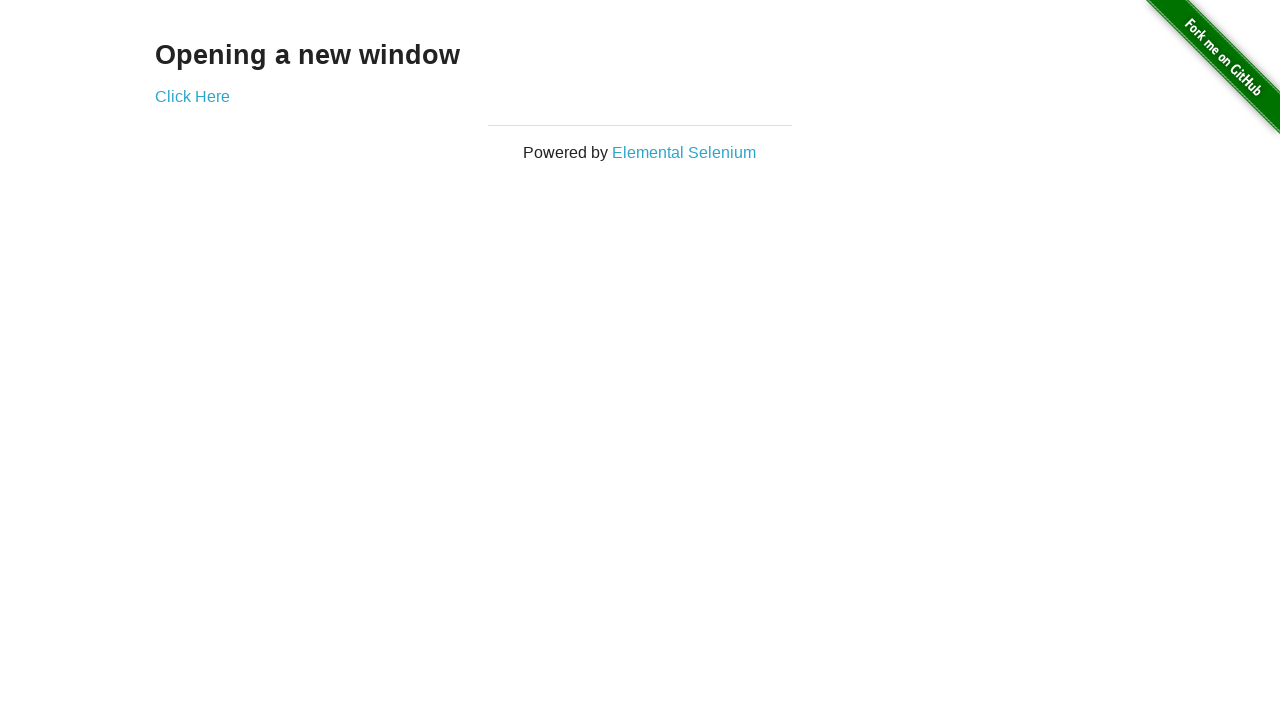

Stored reference to original page
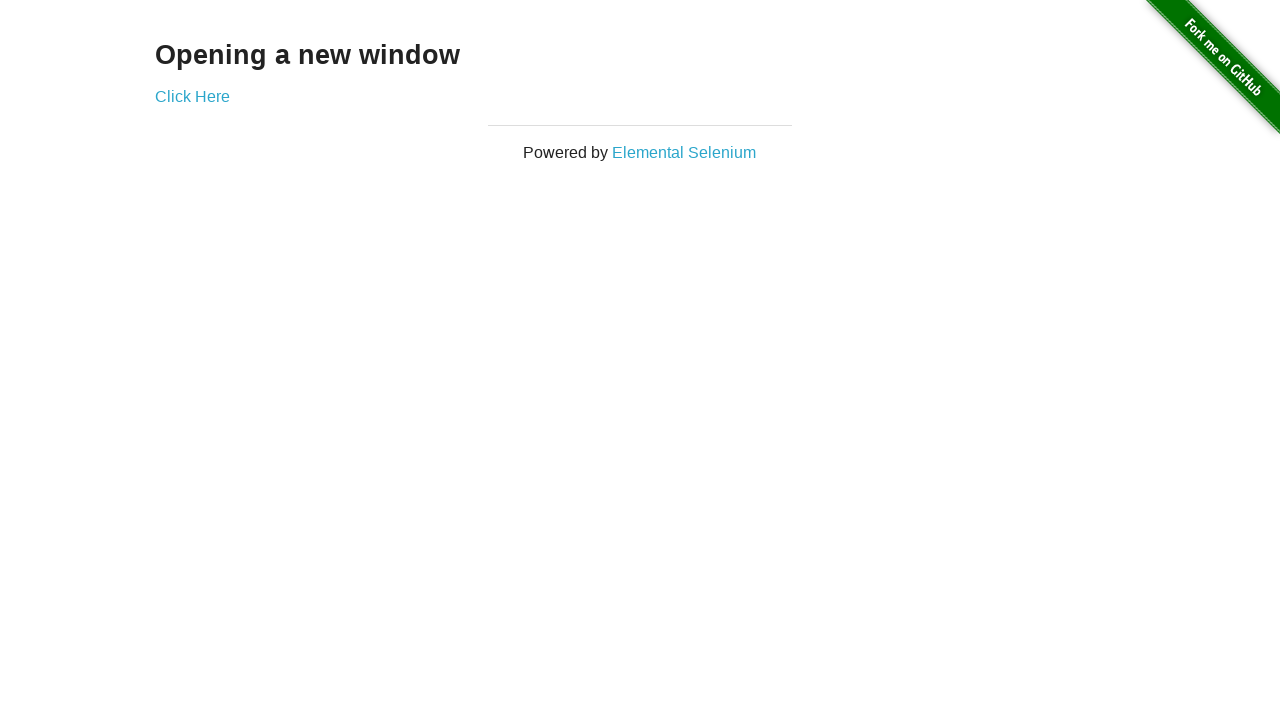

Clicked link to open new window at (192, 96) on .example a
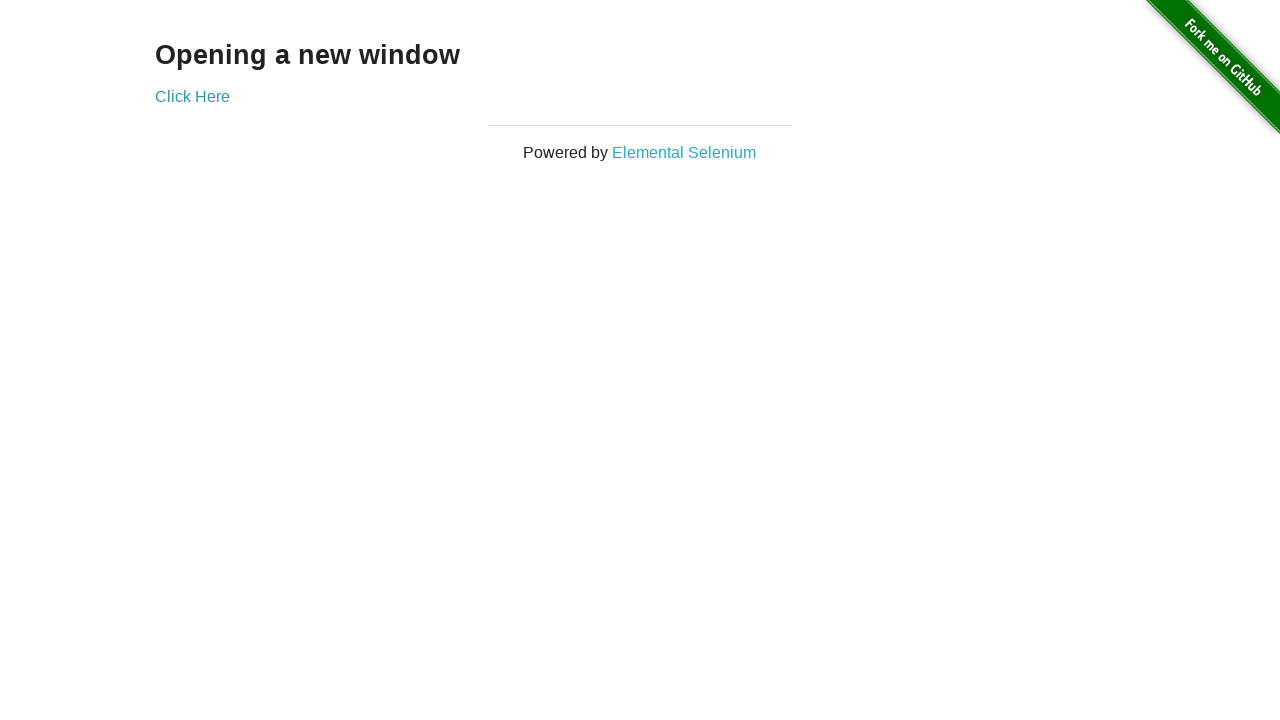

New window opened and captured
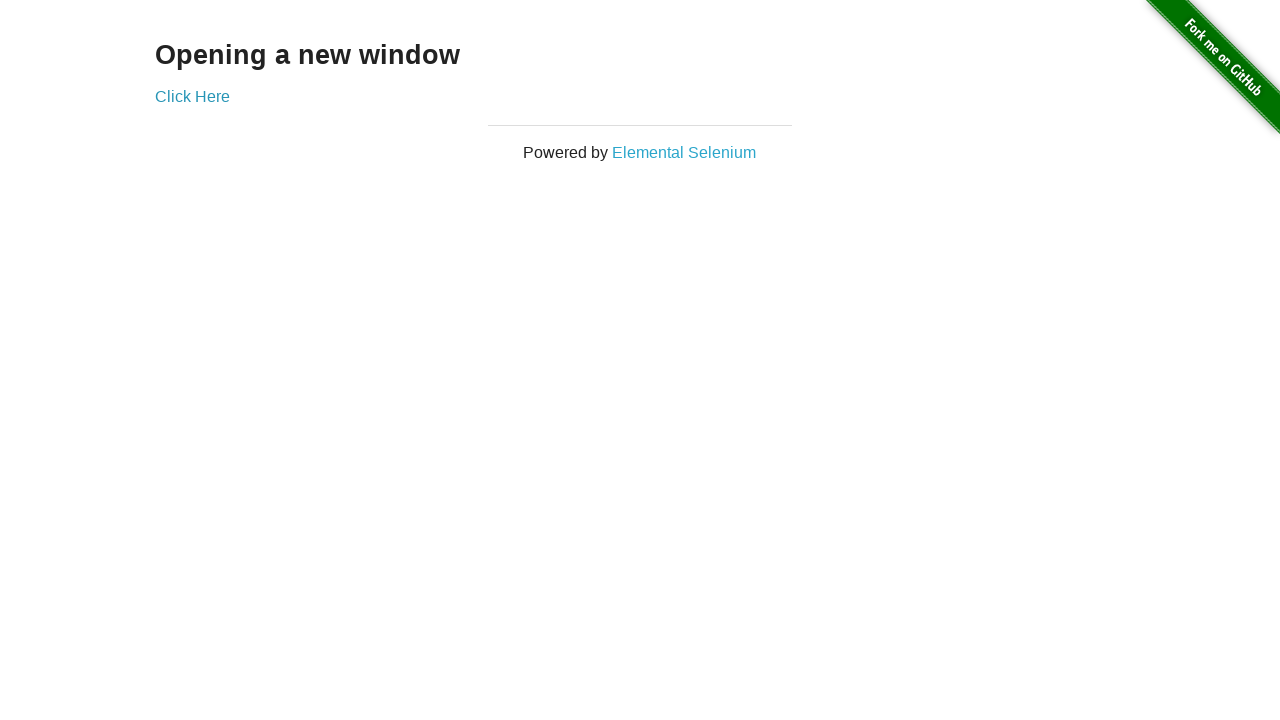

New window loaded completely
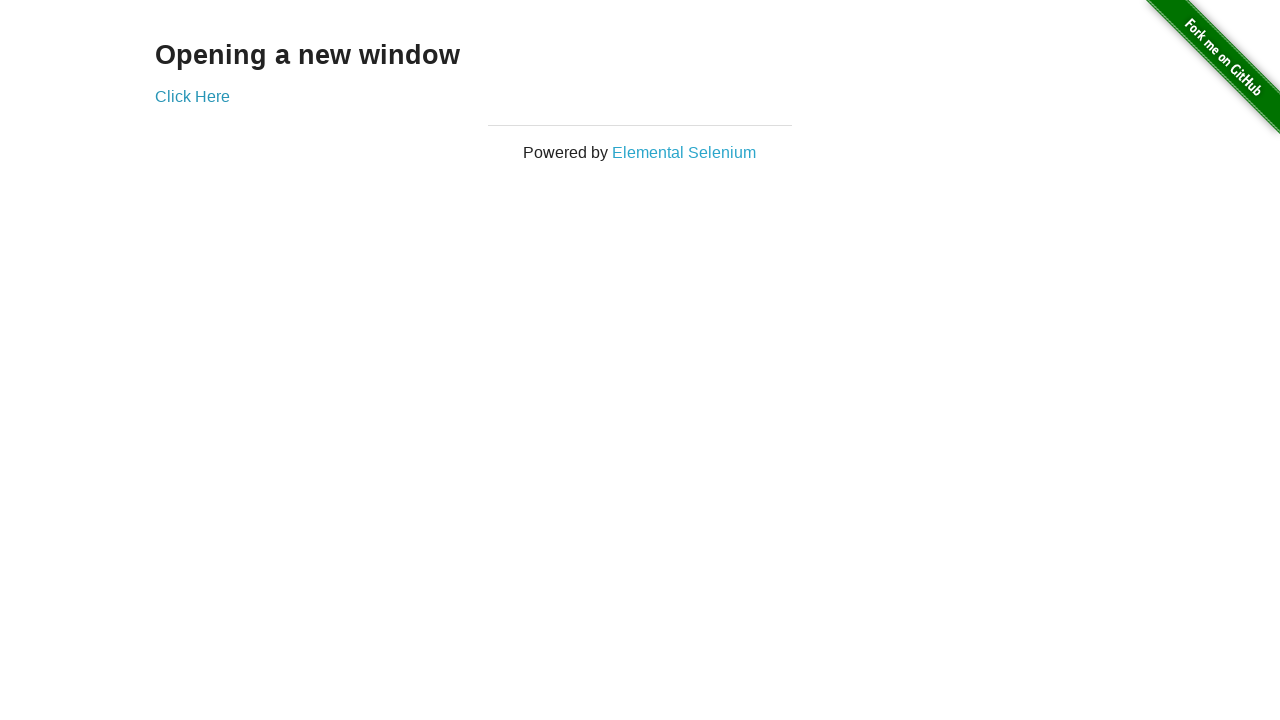

Verified original window title is not 'New Window'
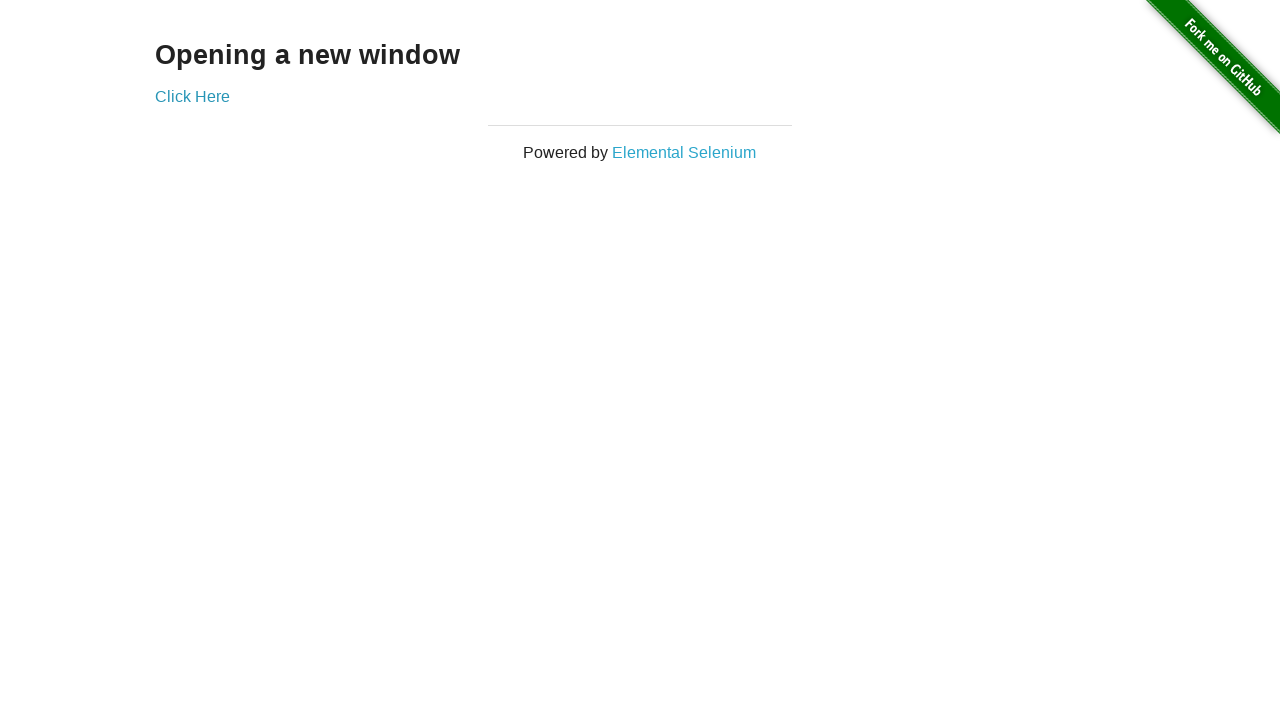

Verified new window title is 'New Window'
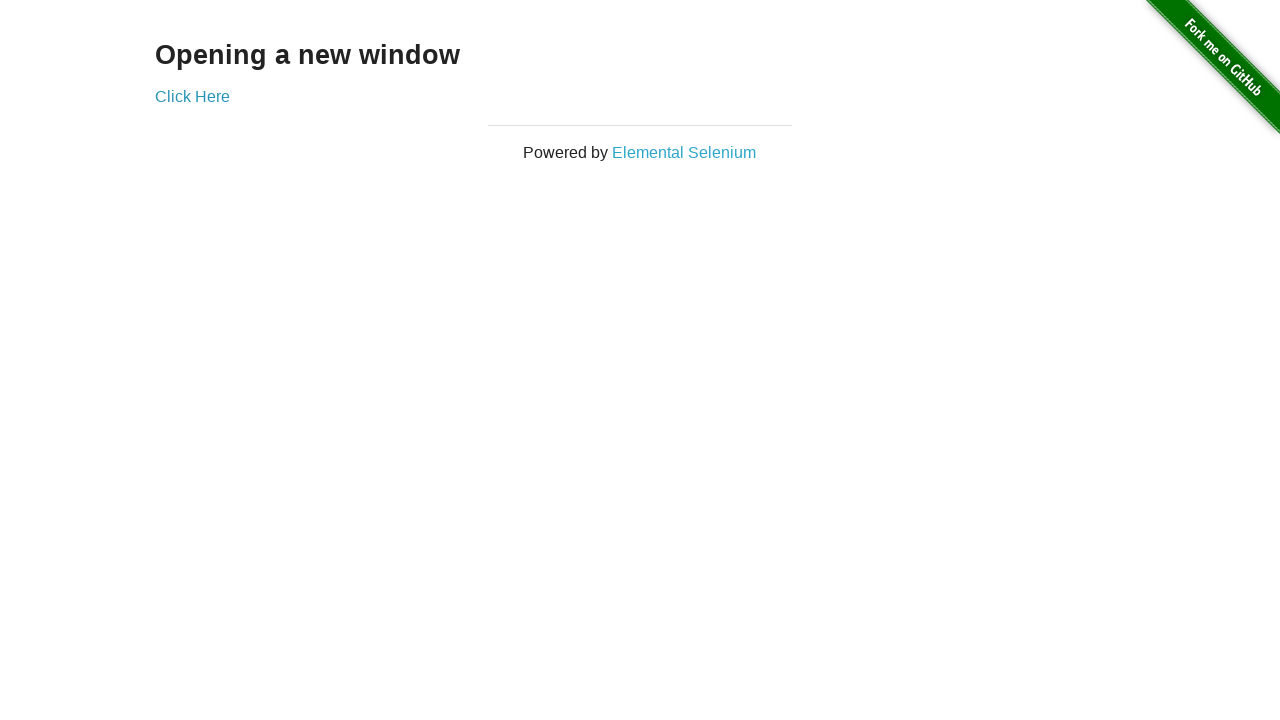

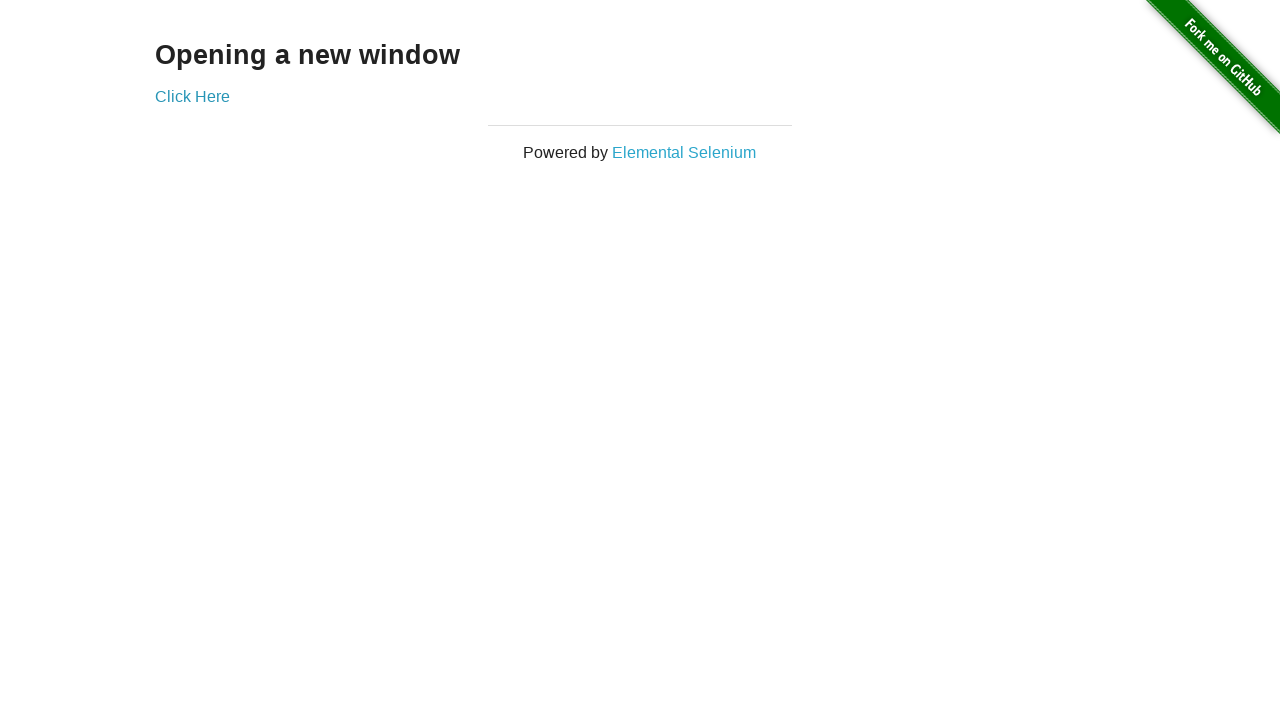